Tests shopping cart functionality by adding products, removing/undoing removal, updating quantities, and attempting to apply an empty coupon code

Starting URL: https://practice.automationtesting.in/

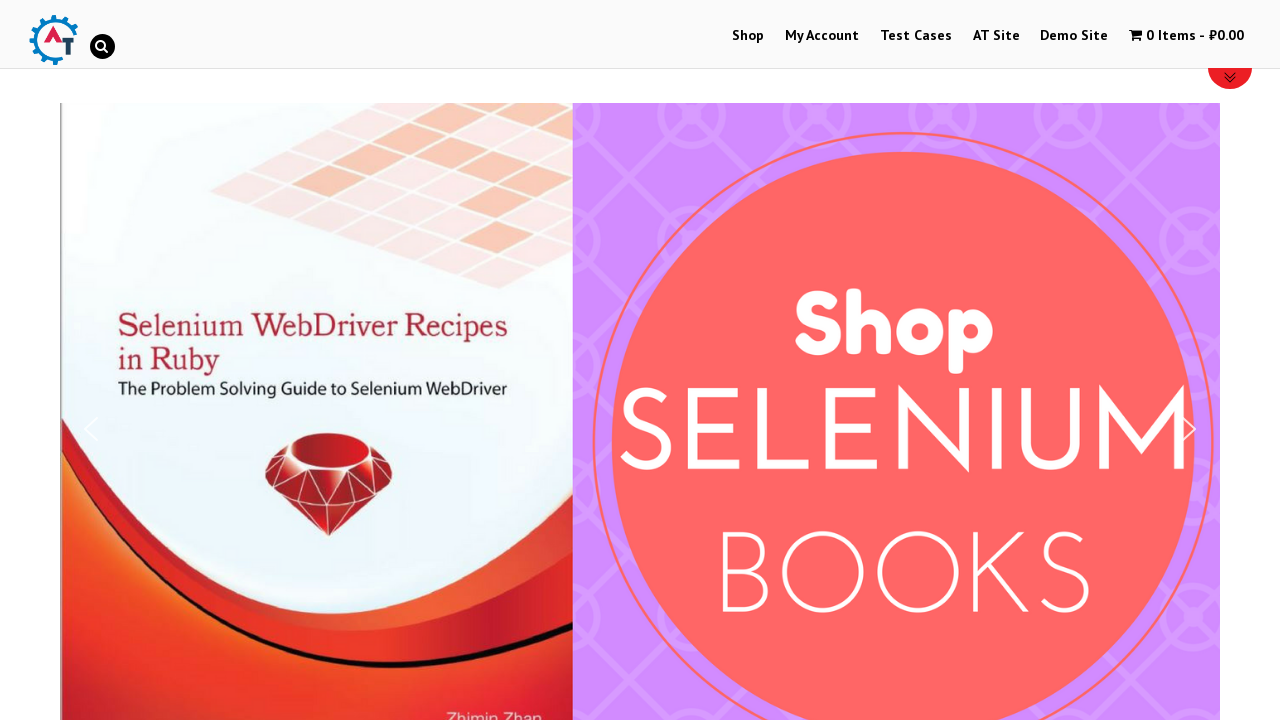

Clicked Shop button to navigate to shop page at (748, 36) on text=Shop
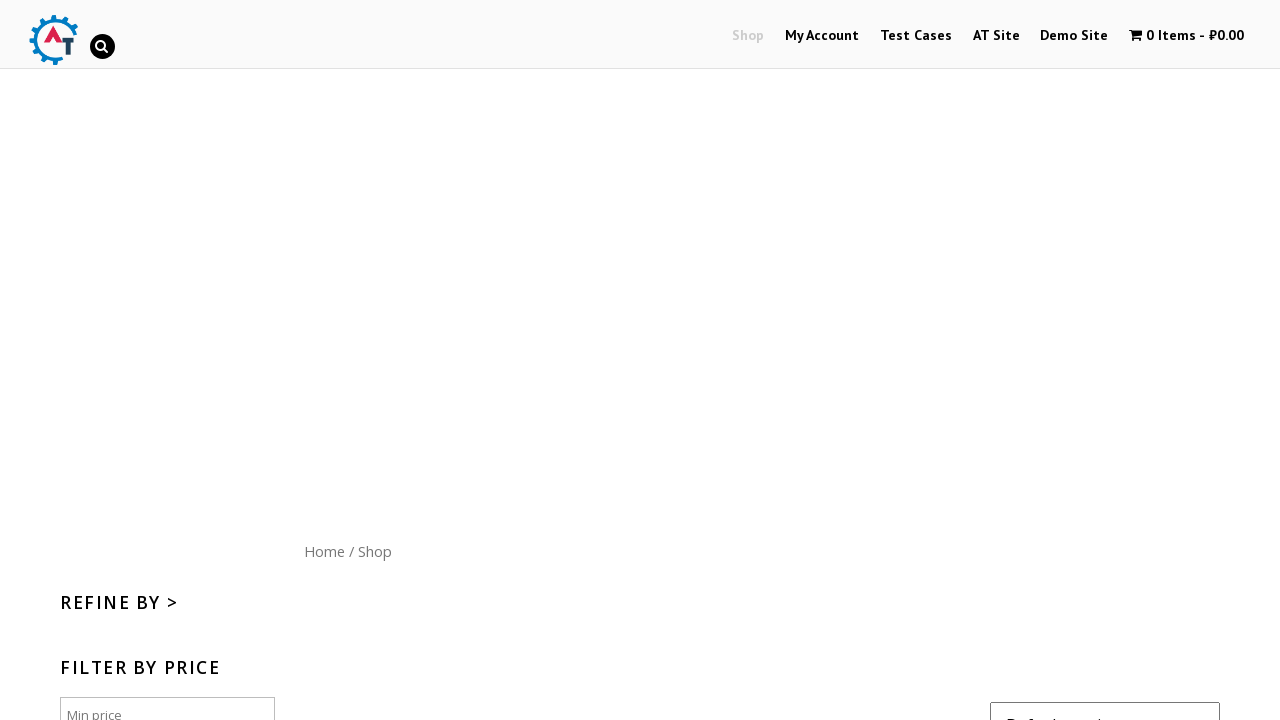

Scrolled down 300px to see products
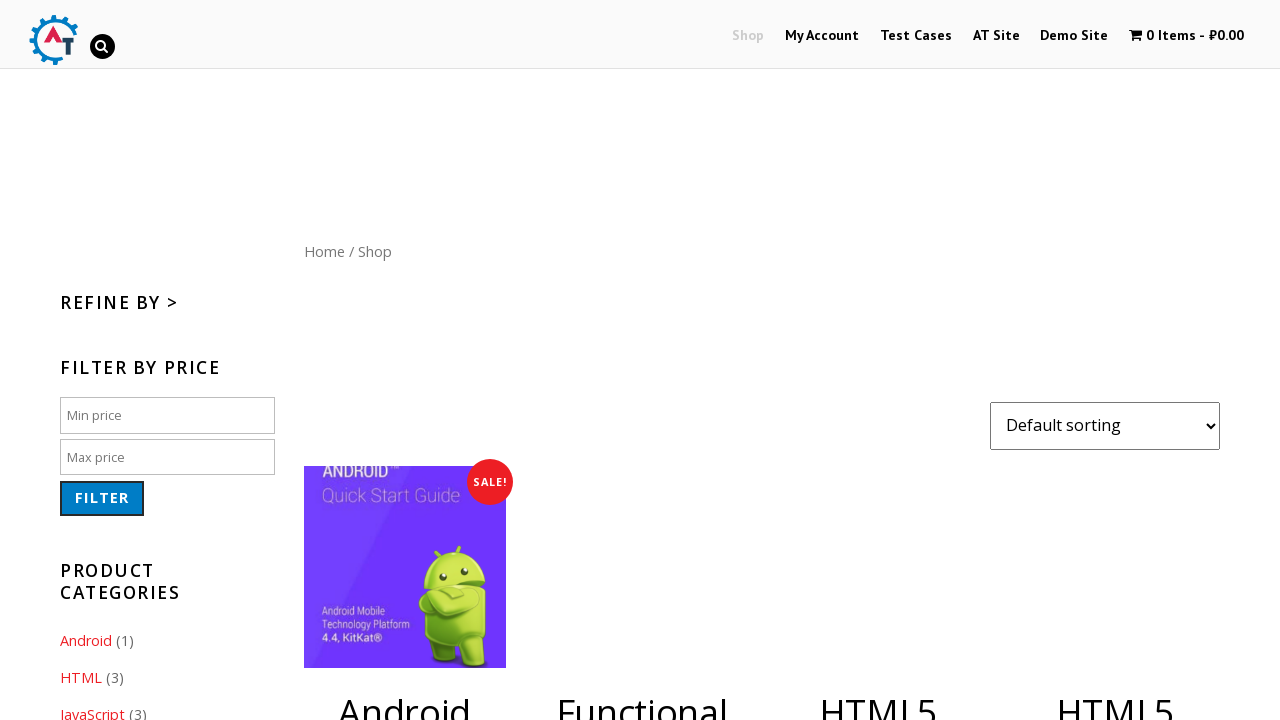

Clicked add to cart button for first product at (1115, 520) on .products.masonry-done>.post-182>.product_type_simple.add_to_cart_button.ajax_ad
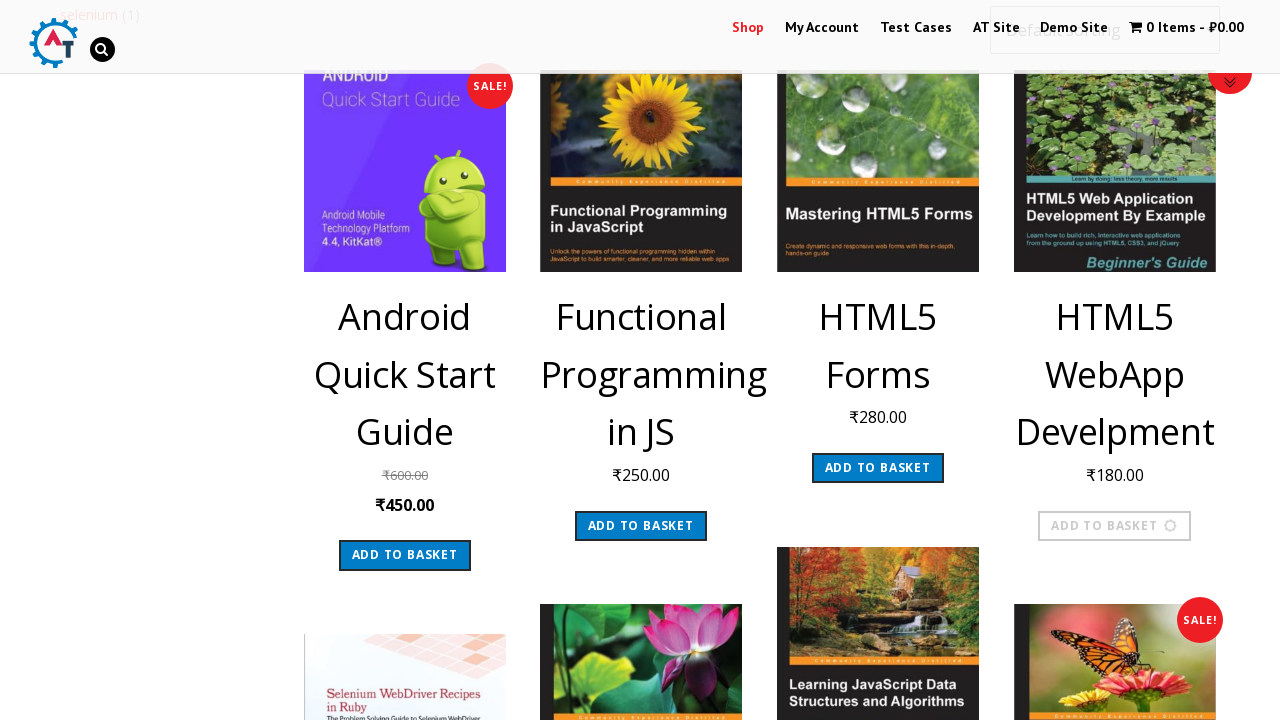

Waited 3 seconds for first product to be added to cart
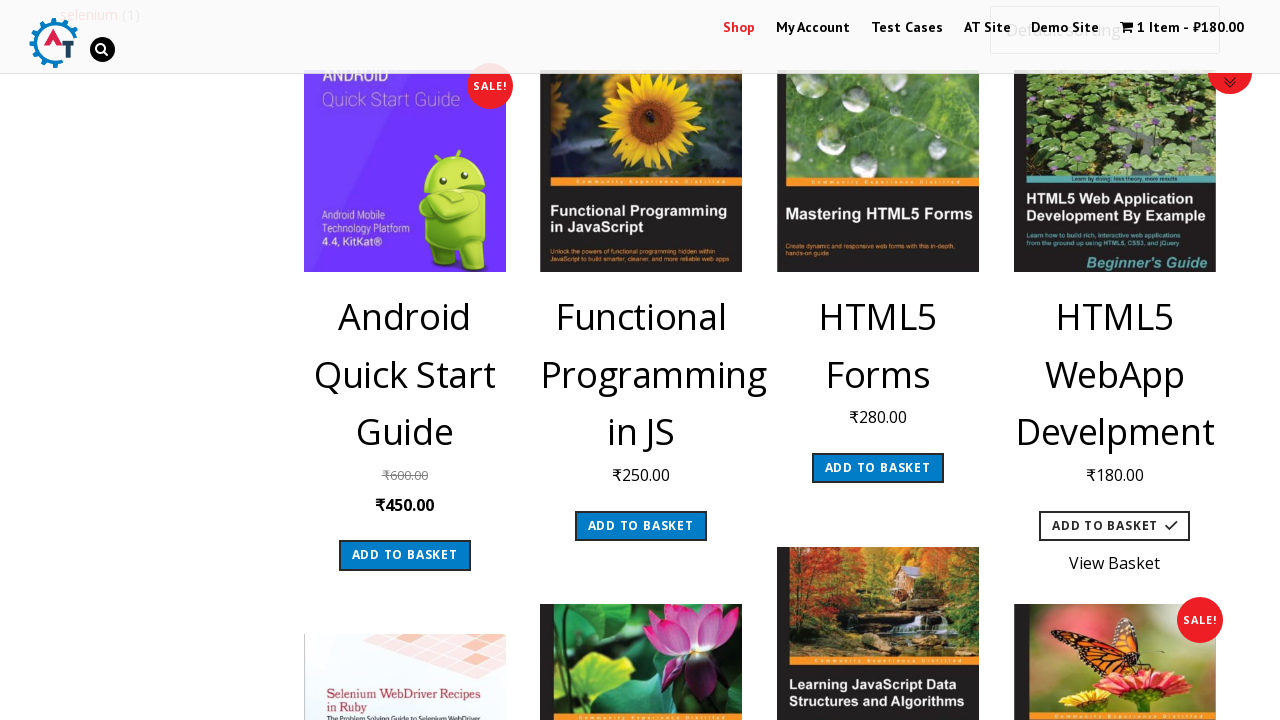

Clicked add to cart button for second product at (641, 360) on .post-165>.product_type_simple
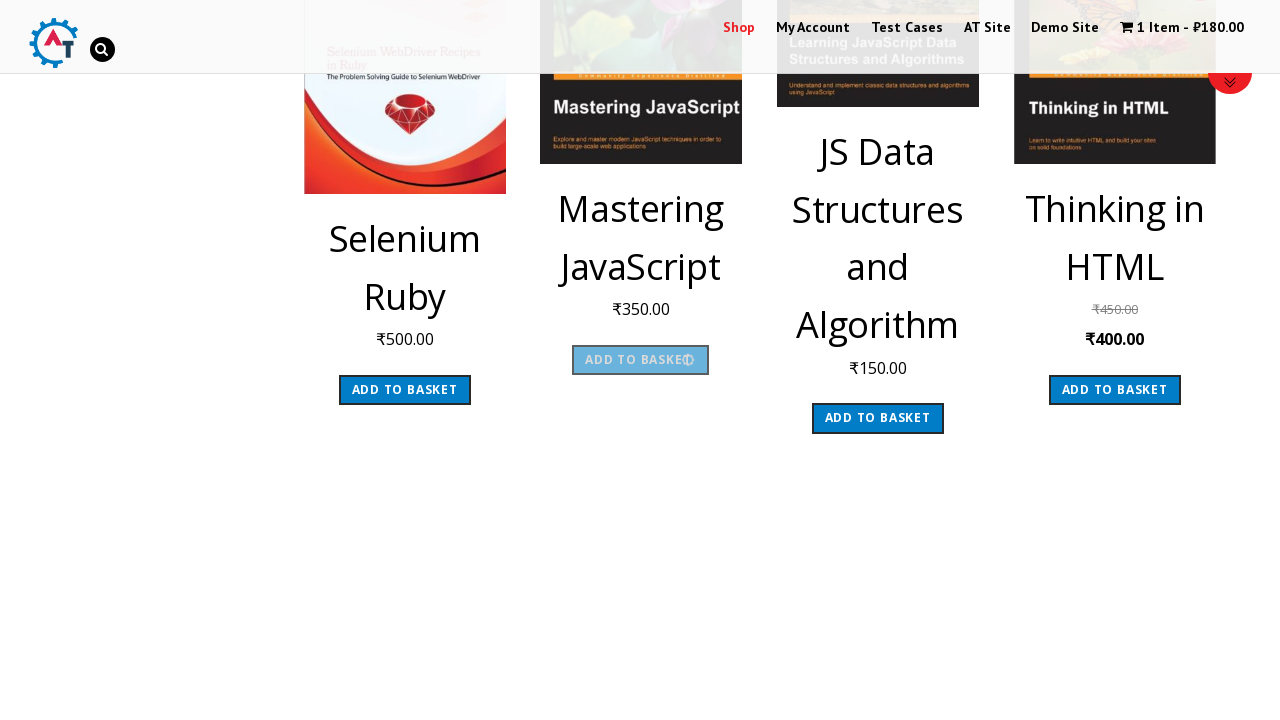

Clicked cart contents to navigate to cart page at (1158, 28) on .cartcontents
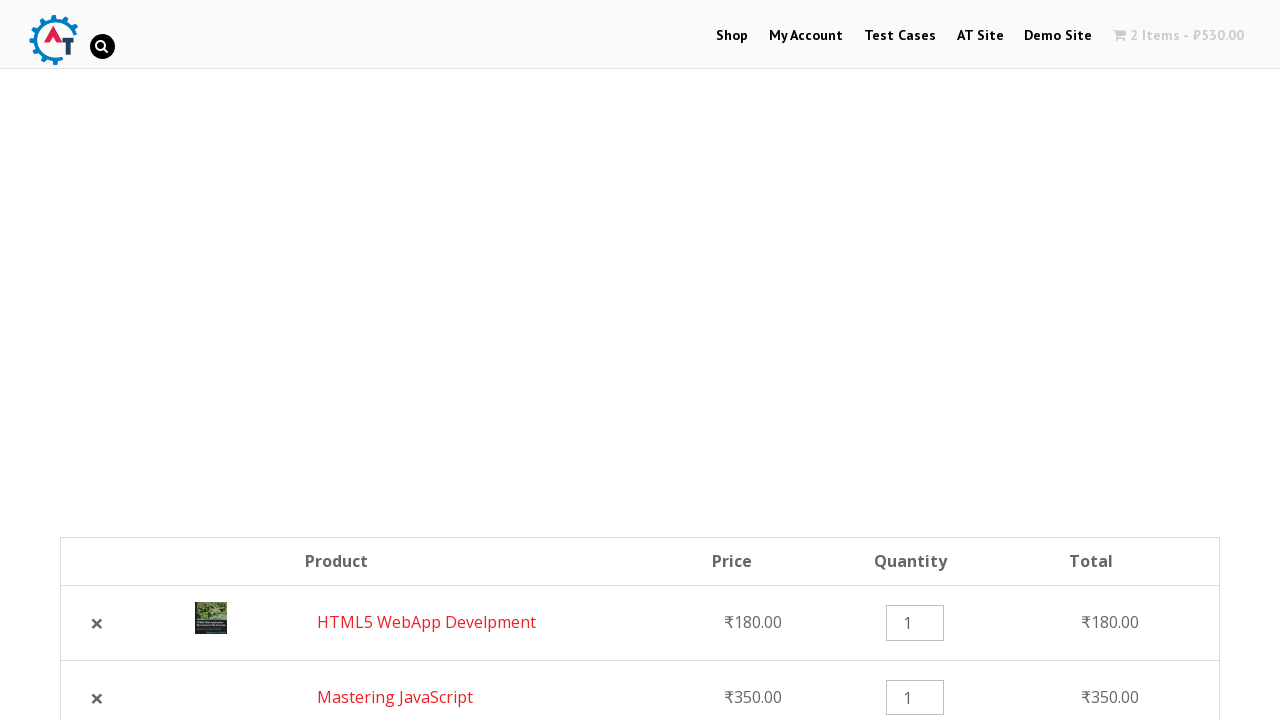

Waited 3 seconds for cart page to fully load
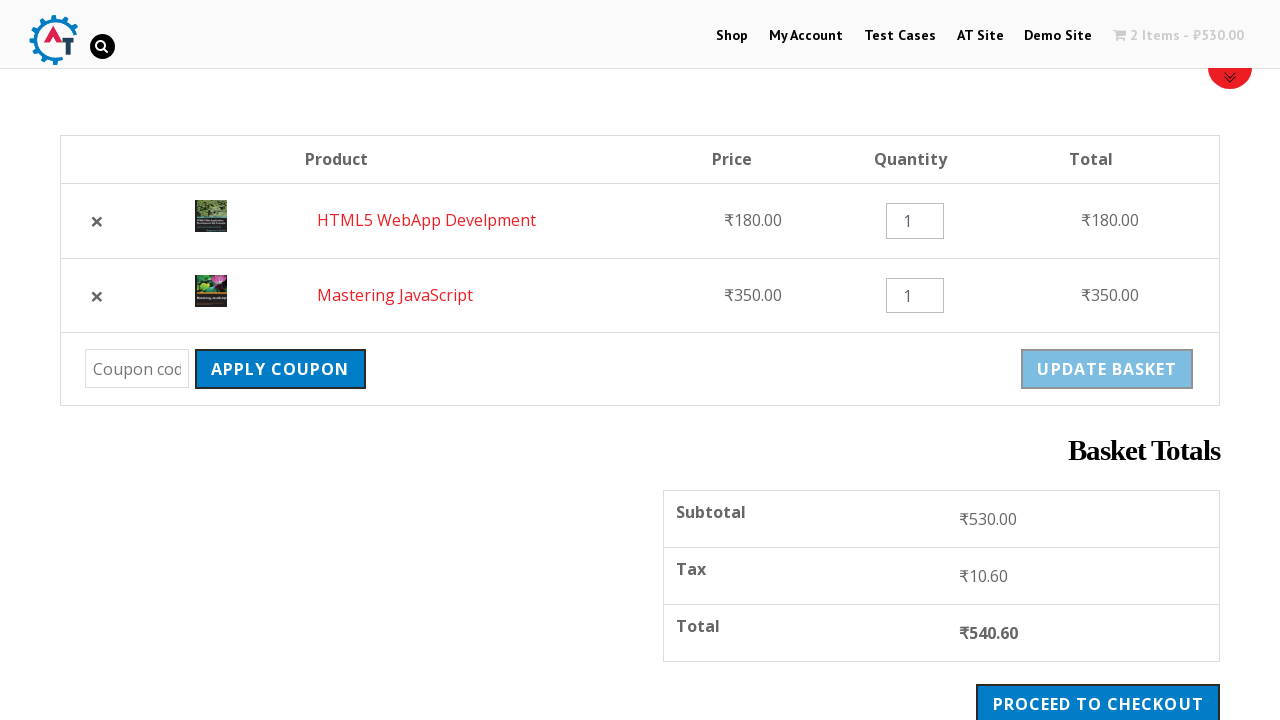

Clicked remove button for first item in cart at (97, 221) on .cart_item:nth-child(1)>.product-remove:nth-child(1)>a
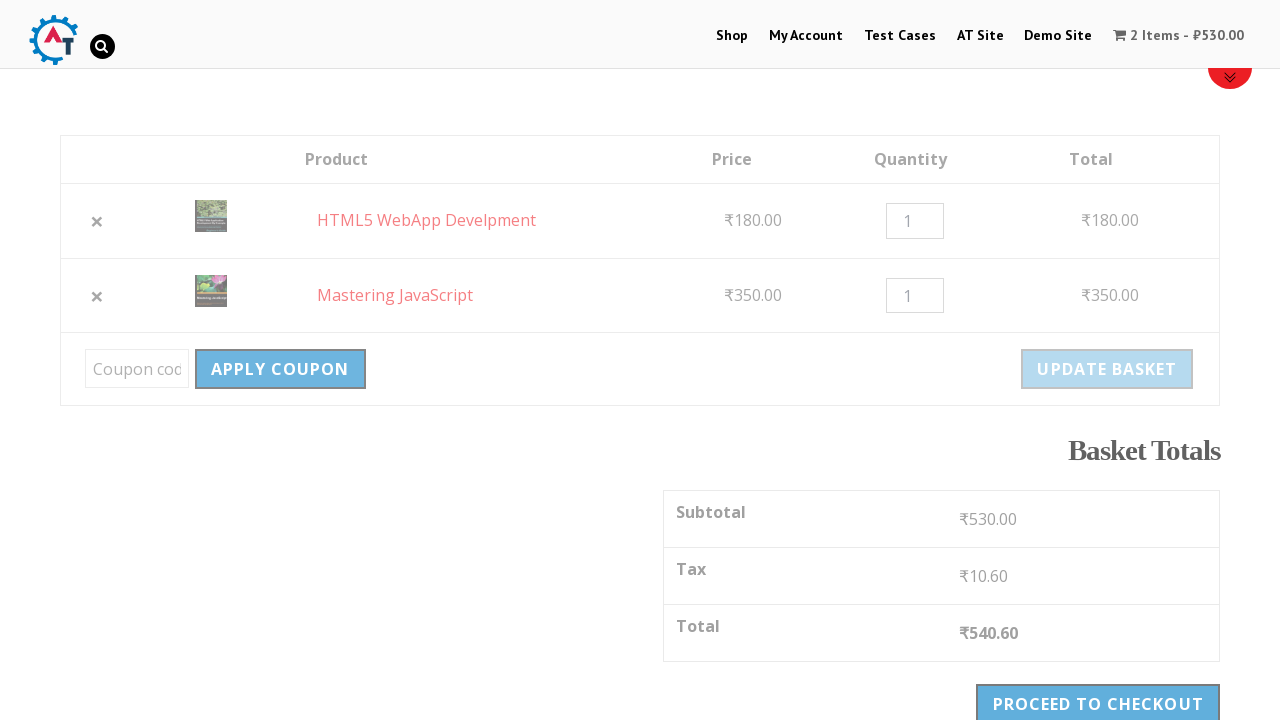

Clicked Undo link to restore the removed item at (436, 170) on text=Undo?
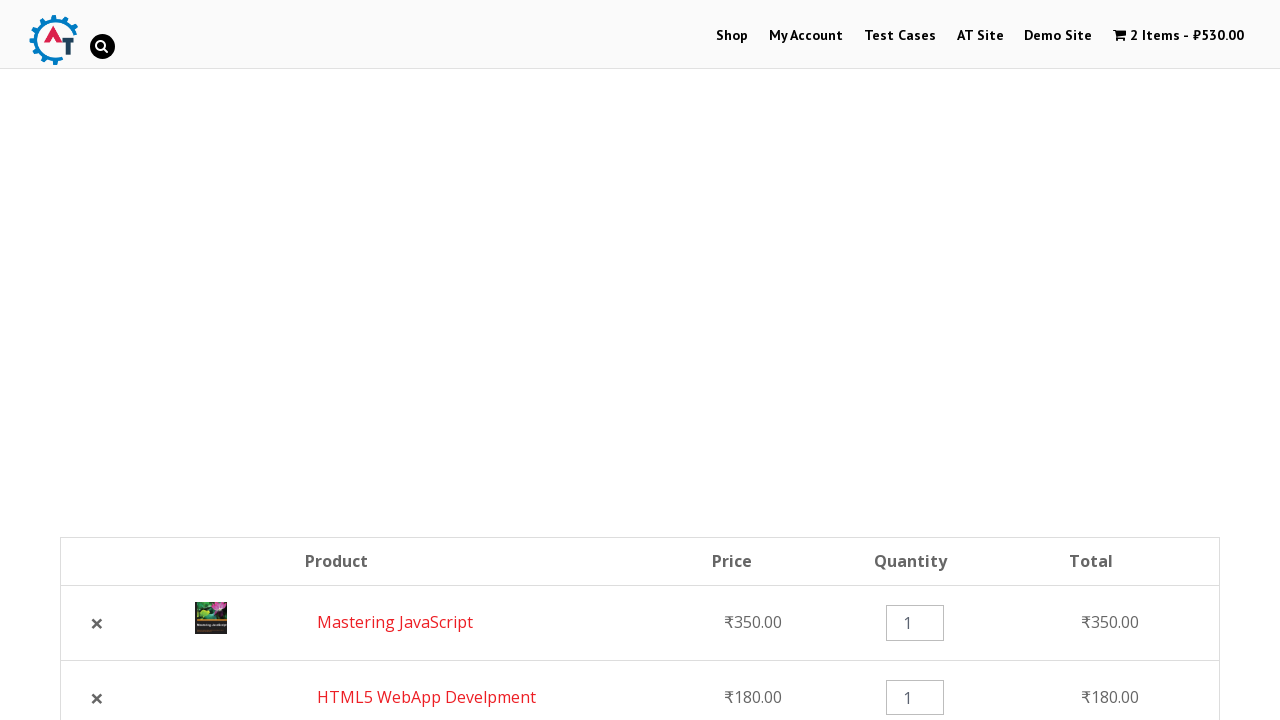

Cleared the quantity field for cart item on input[name='cart[9766527f2b5d3e95d4a733fcfb77bd7e][qty]']
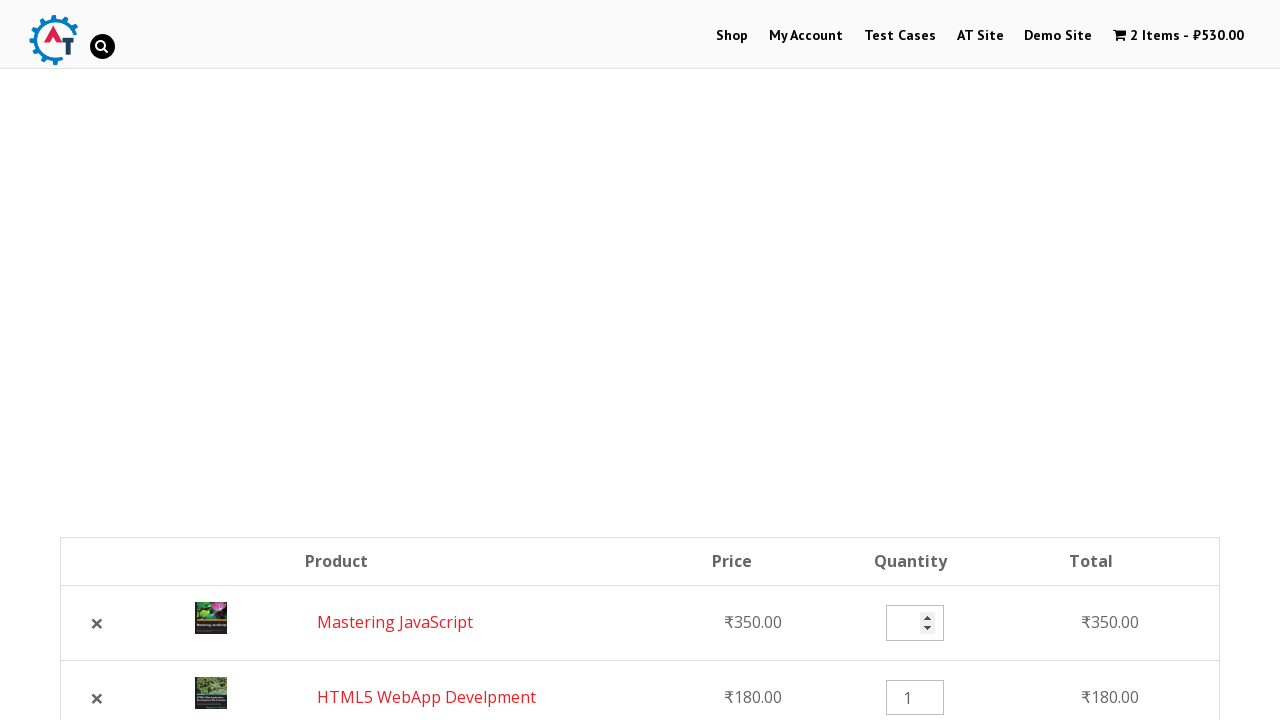

Updated quantity field to 3 on input[name='cart[9766527f2b5d3e95d4a733fcfb77bd7e][qty]']
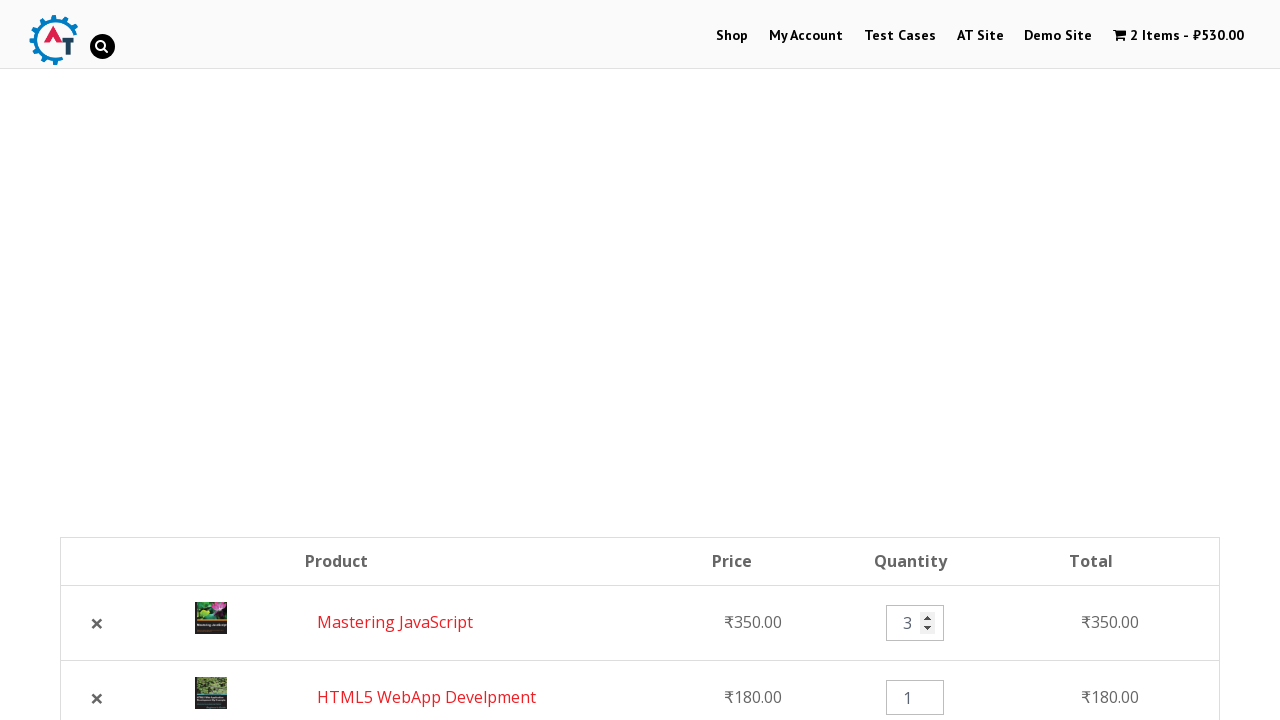

Clicked update cart button to apply quantity change at (1107, 360) on input[name='update_cart']
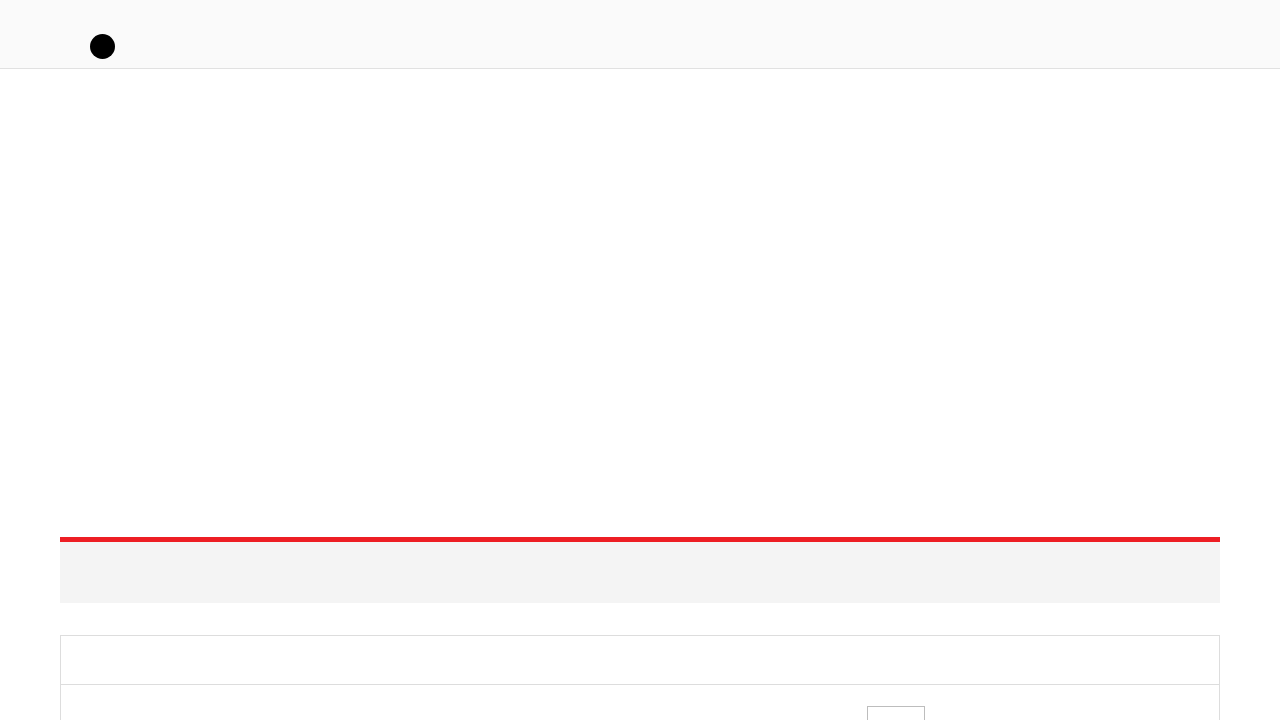

Waited 3 seconds for cart to update
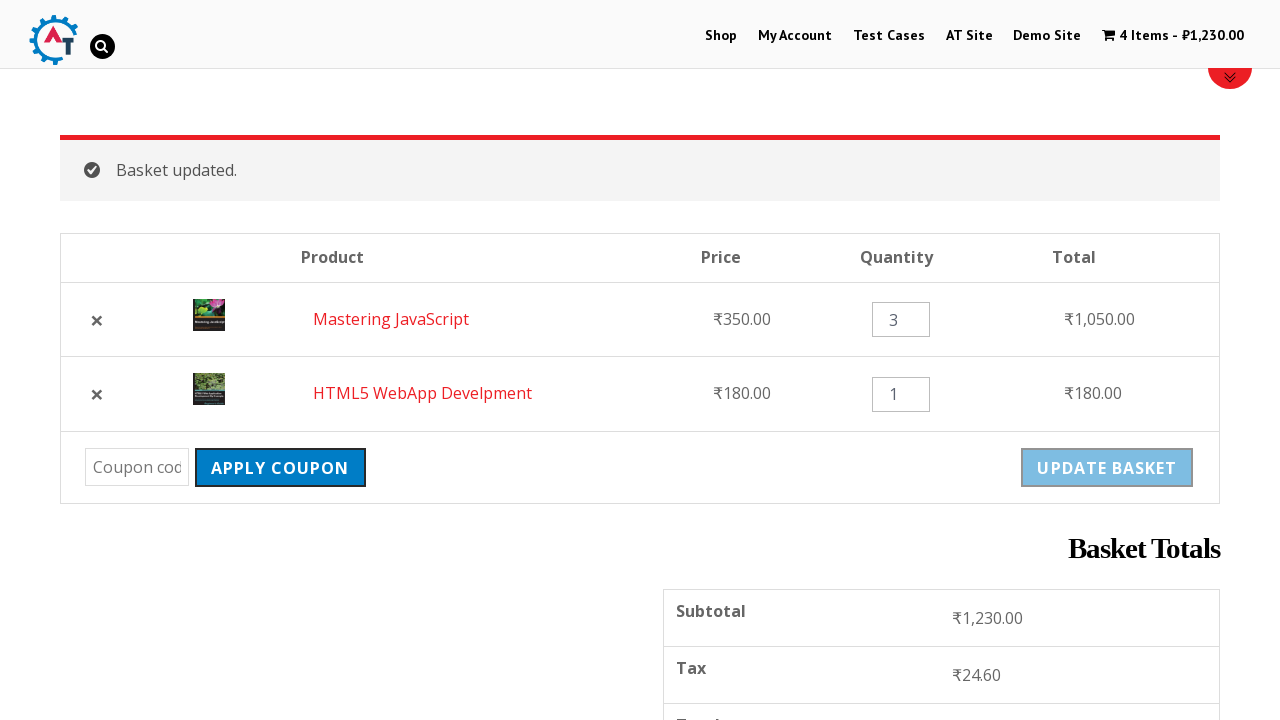

Clicked apply coupon button with empty coupon code at (280, 468) on input[name='apply_coupon']
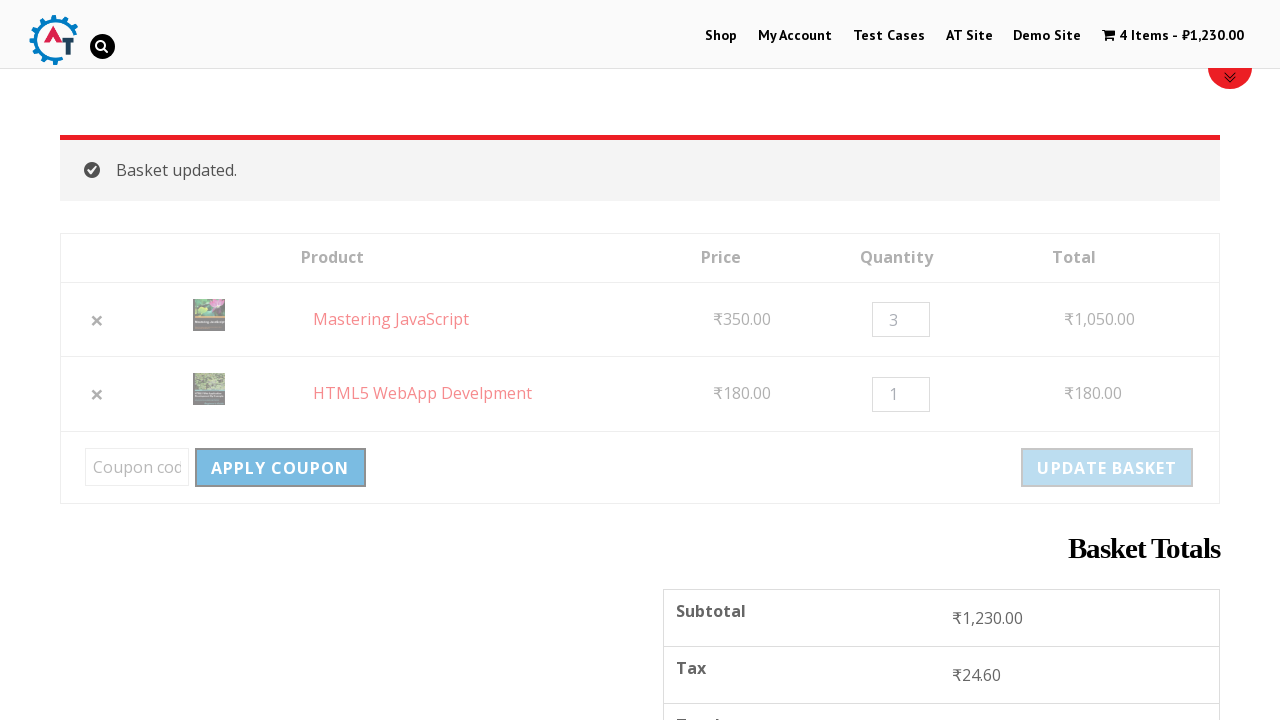

Retrieved error message text from page
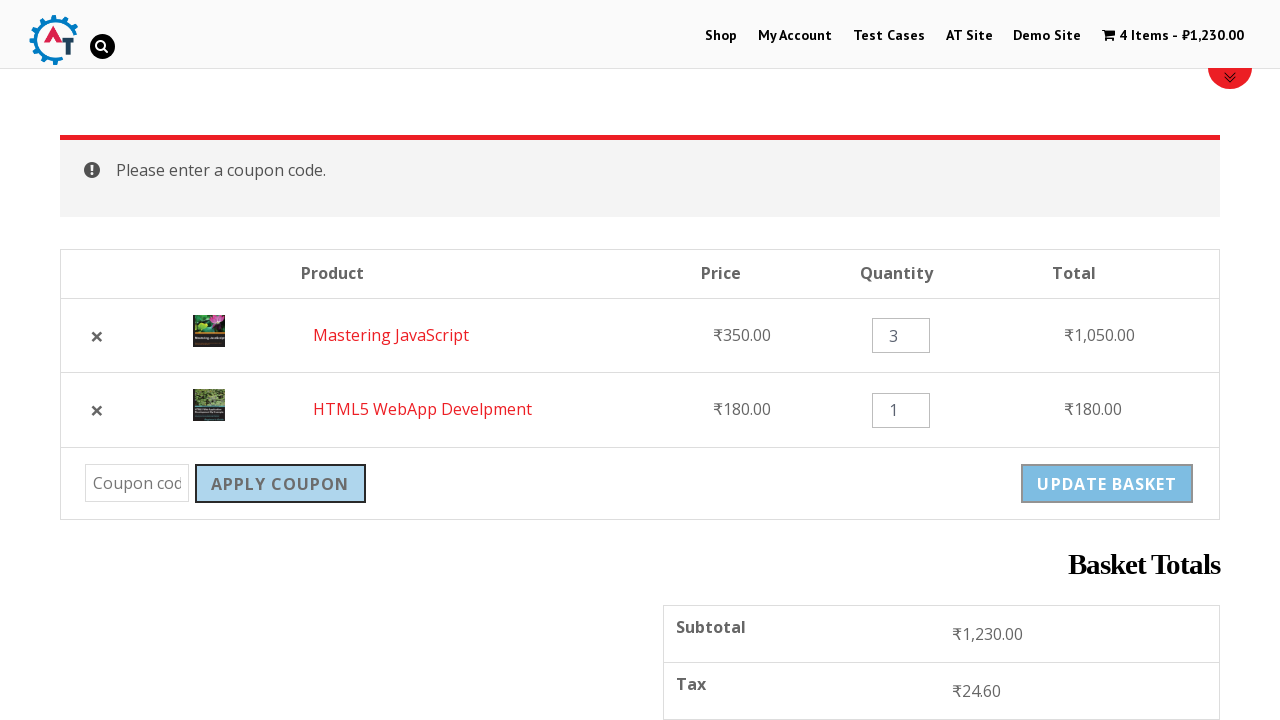

Verified error message matches expected text: 'Please enter a coupon code.'
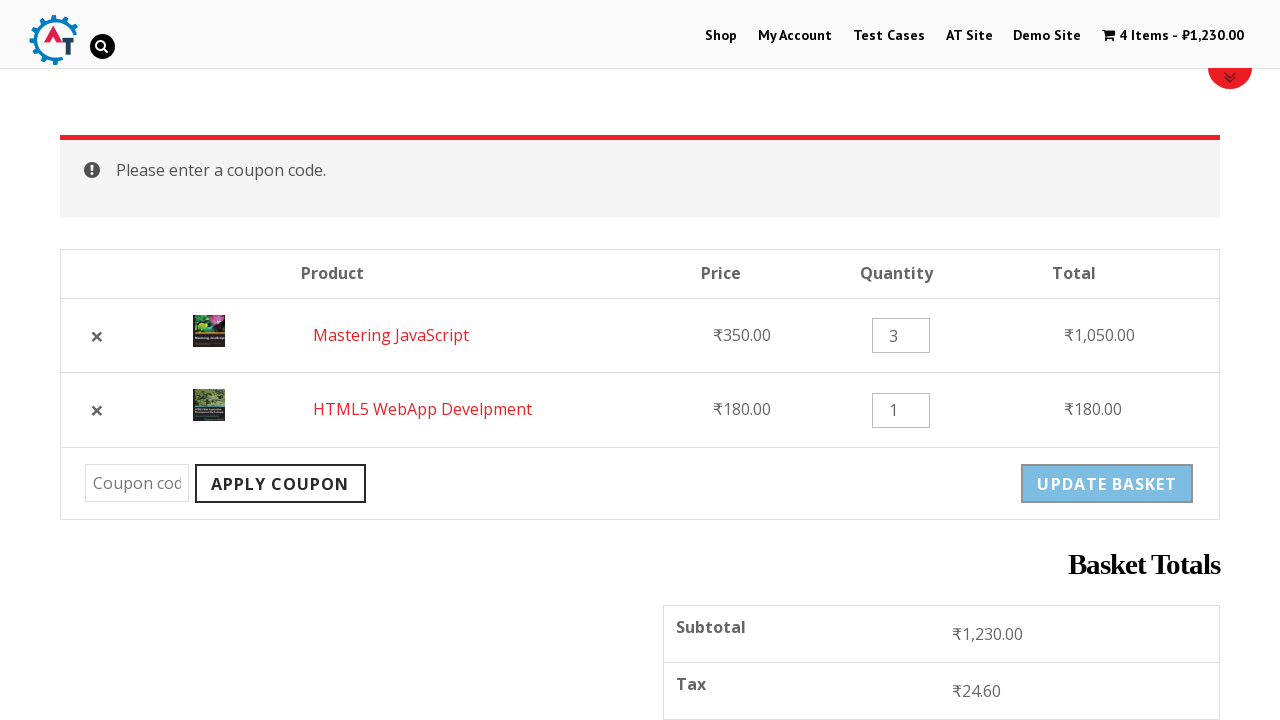

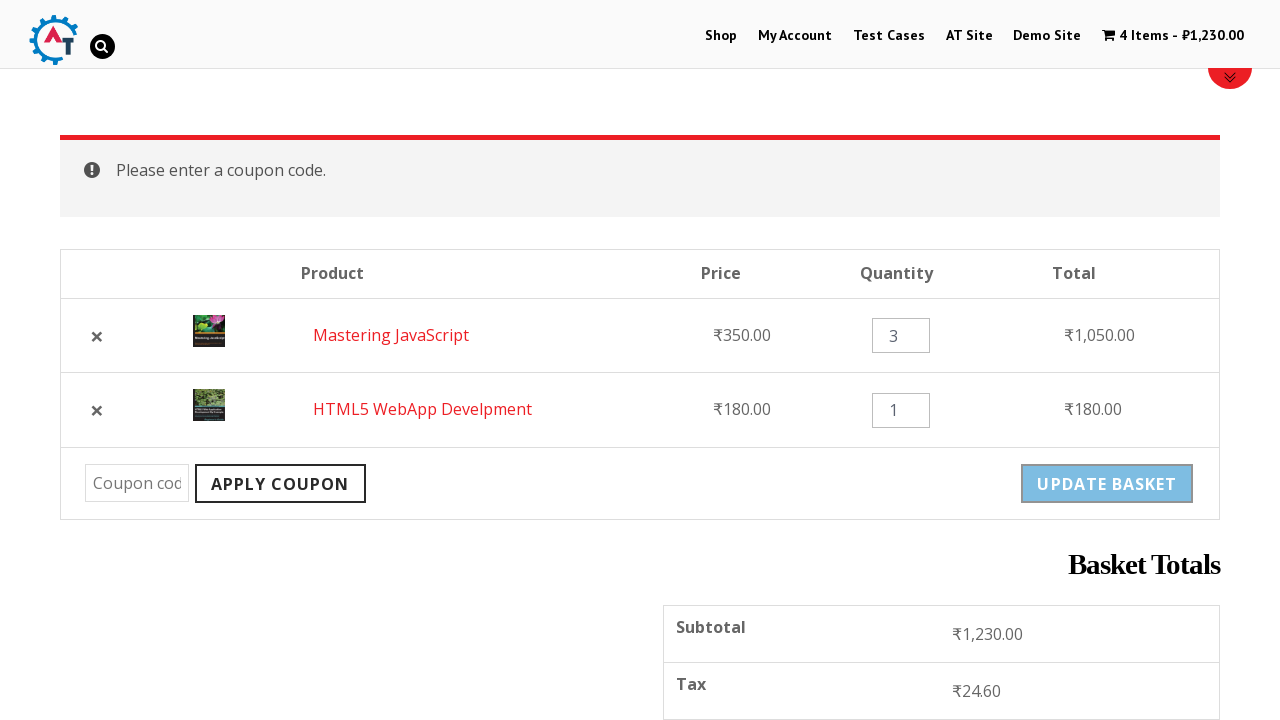